Tests radio button functionality on a web form by clicking radio buttons and verifying their selection states

Starting URL: https://www.selenium.dev/selenium/web/web-form.html

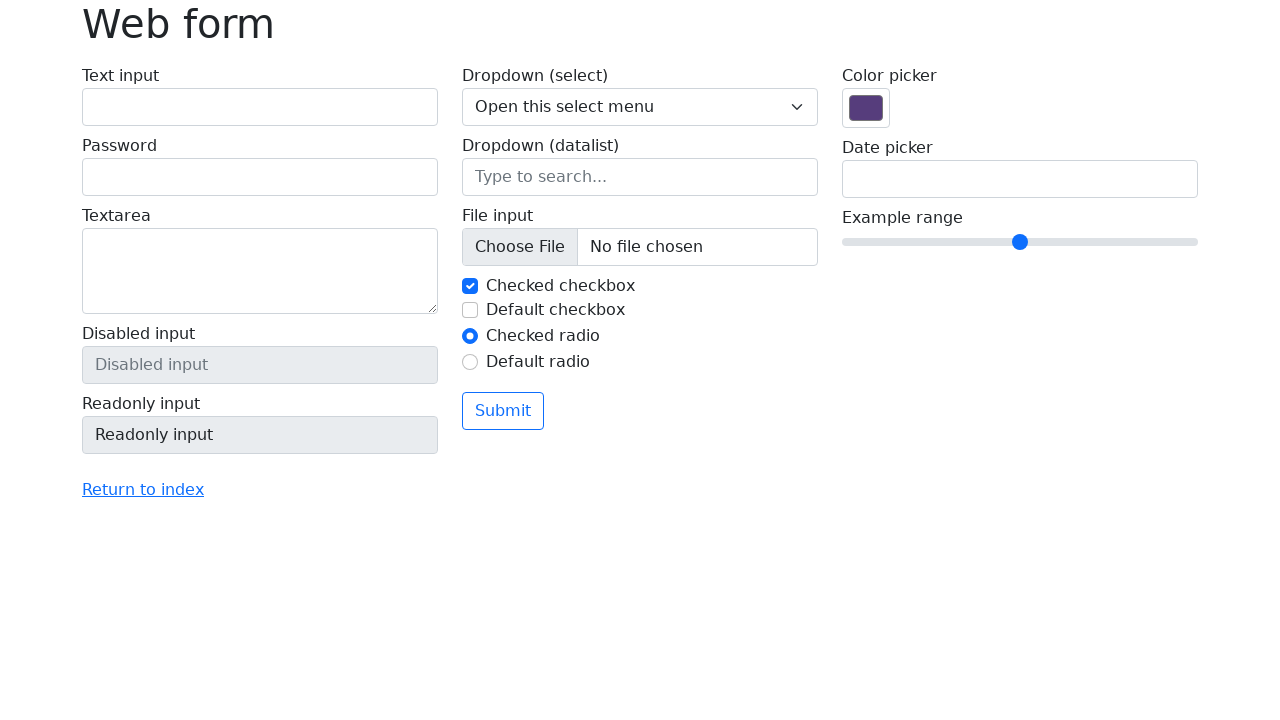

Clicked first radio button (#my-radio-1) at (470, 336) on #my-radio-1
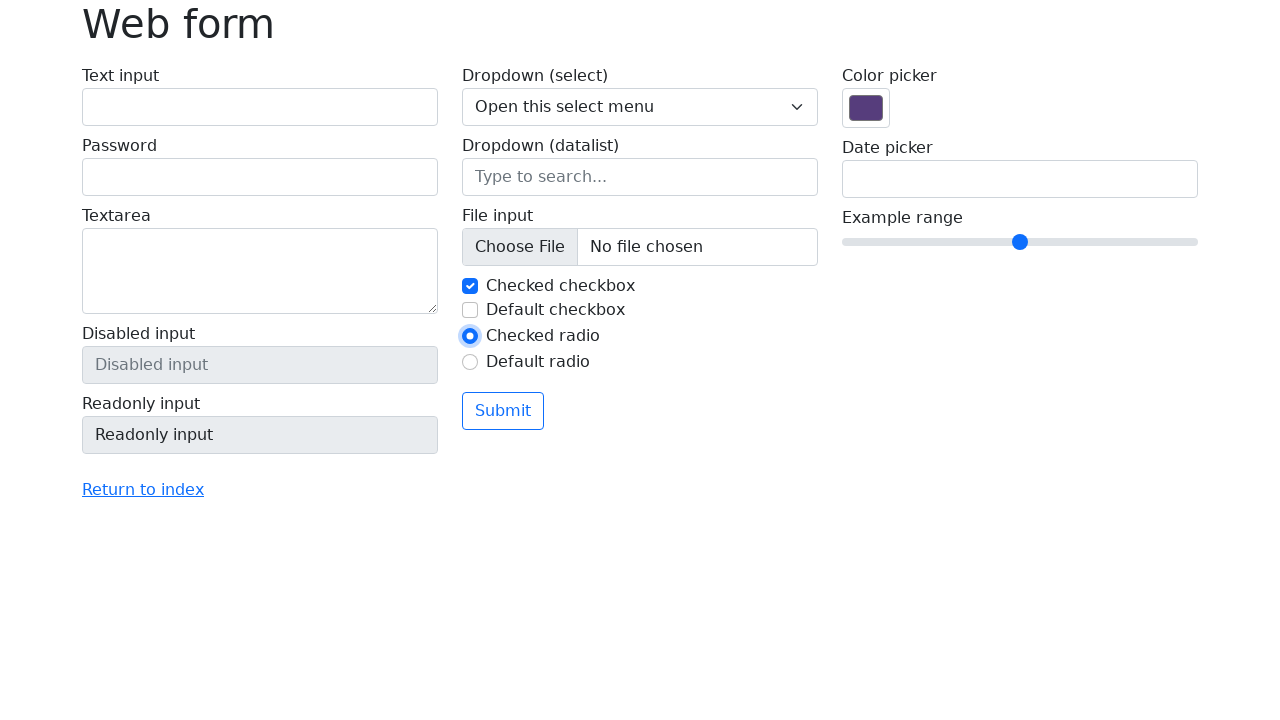

Located second radio button (#my-radio-2)
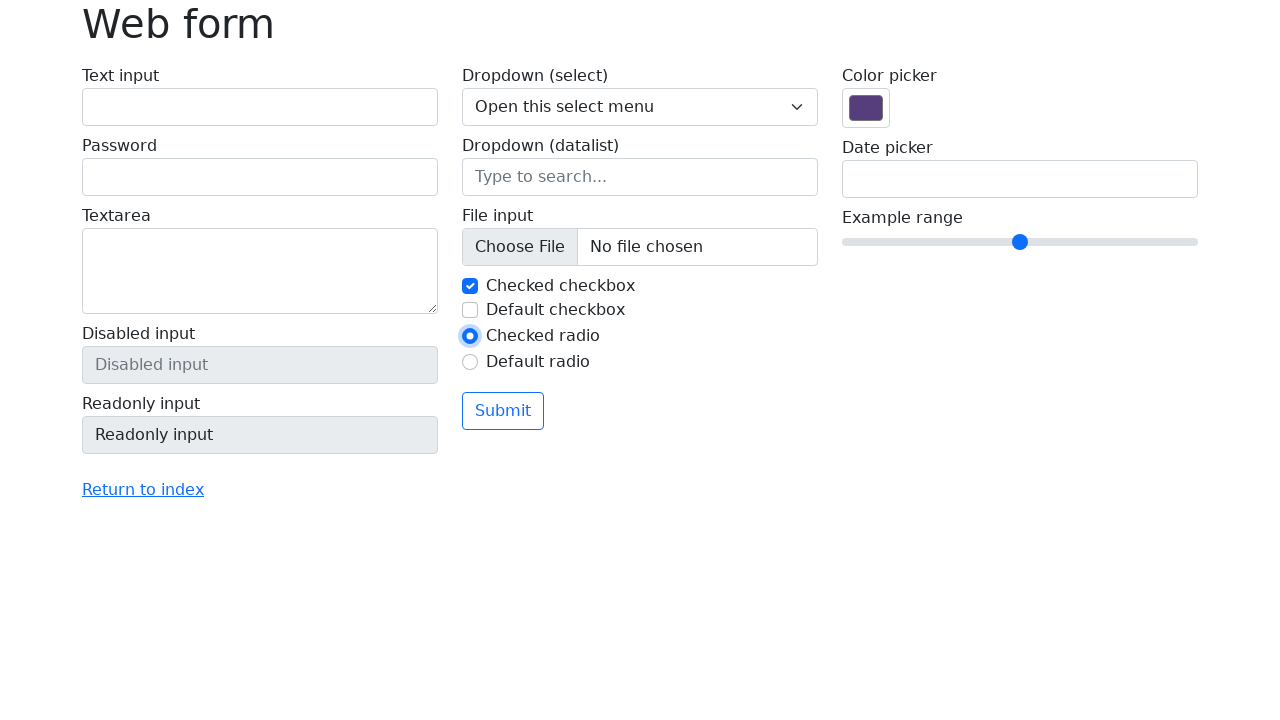

Verified second radio button is not checked
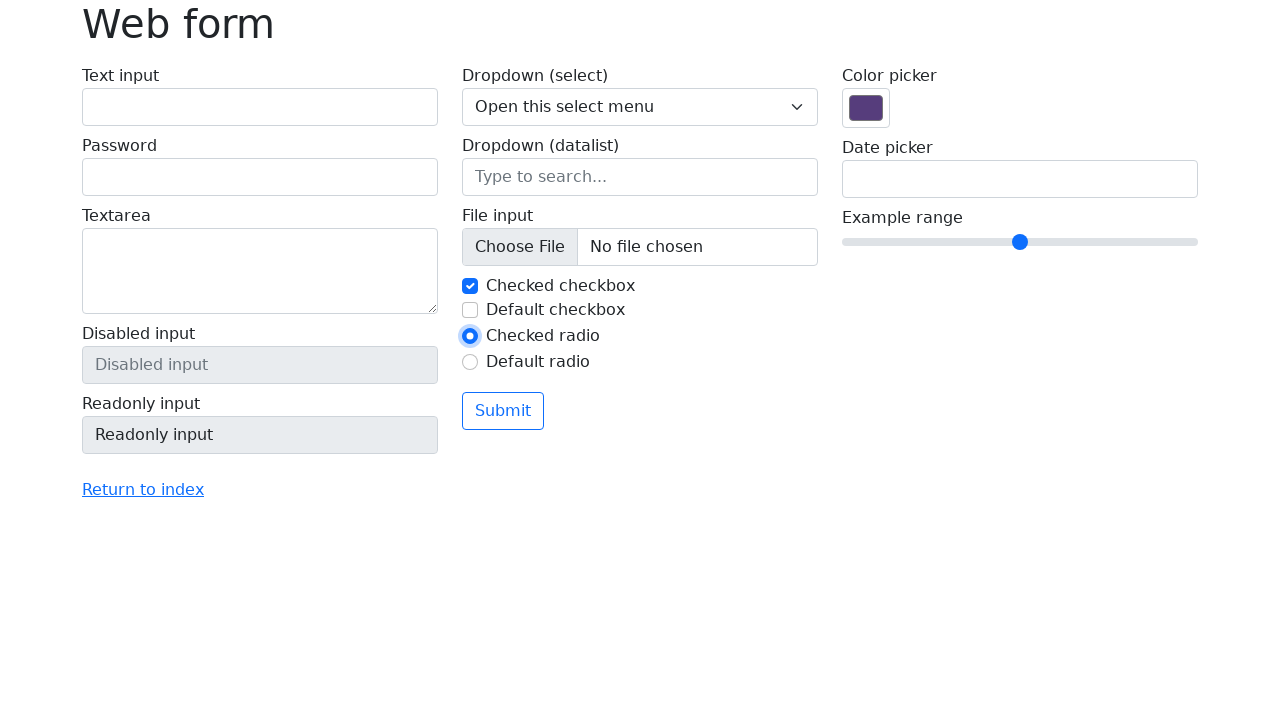

Clicked second radio button (#my-radio-2) at (470, 362) on #my-radio-2
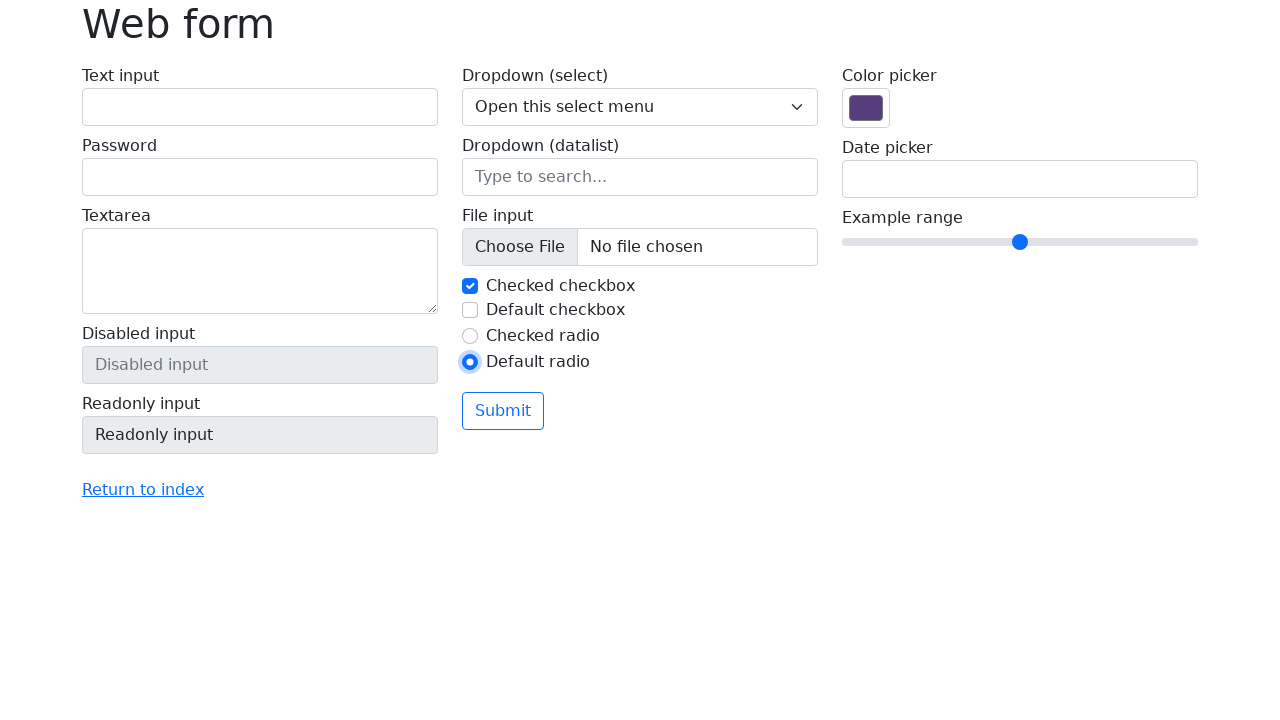

Located first radio button (#my-radio-1)
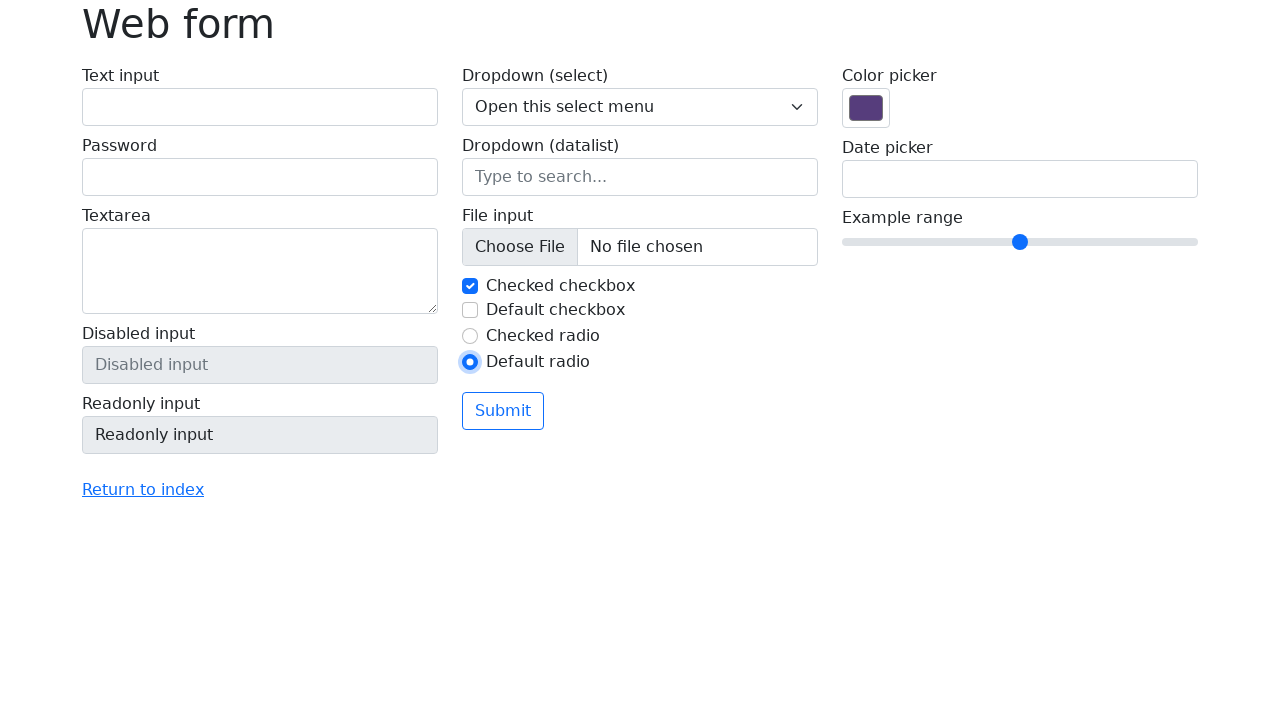

Verified first radio button is not checked after selecting second radio button
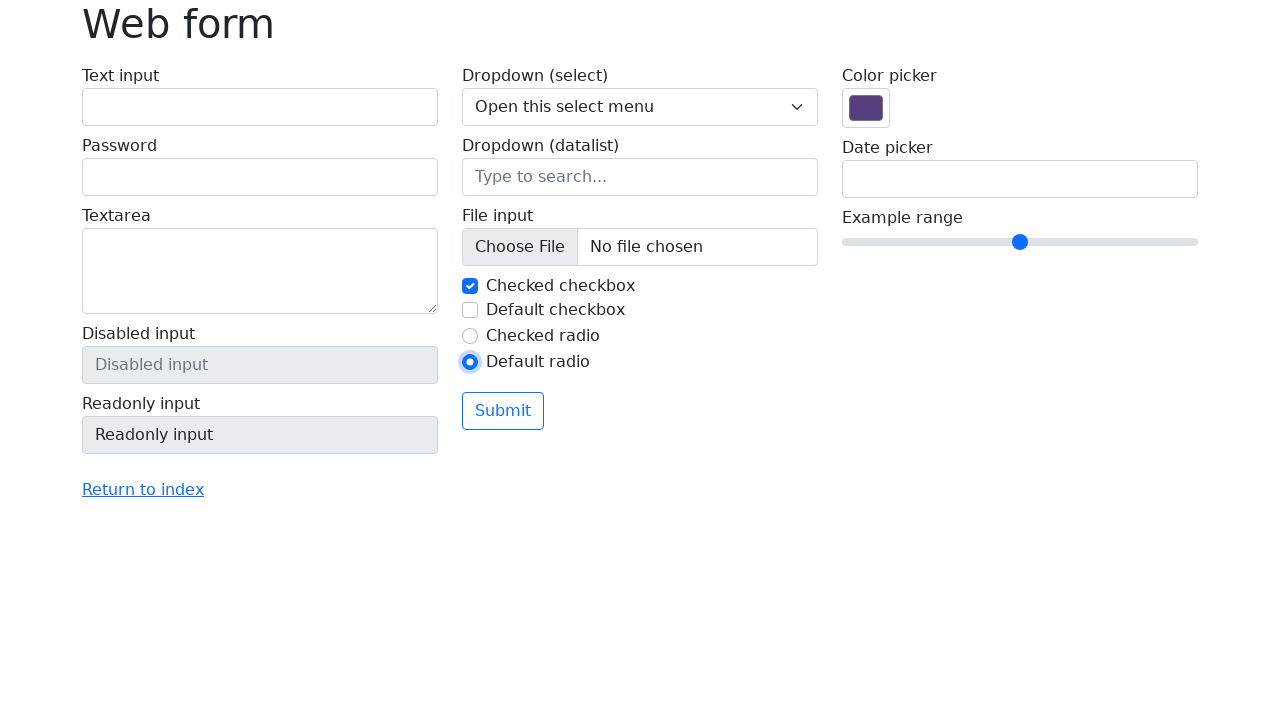

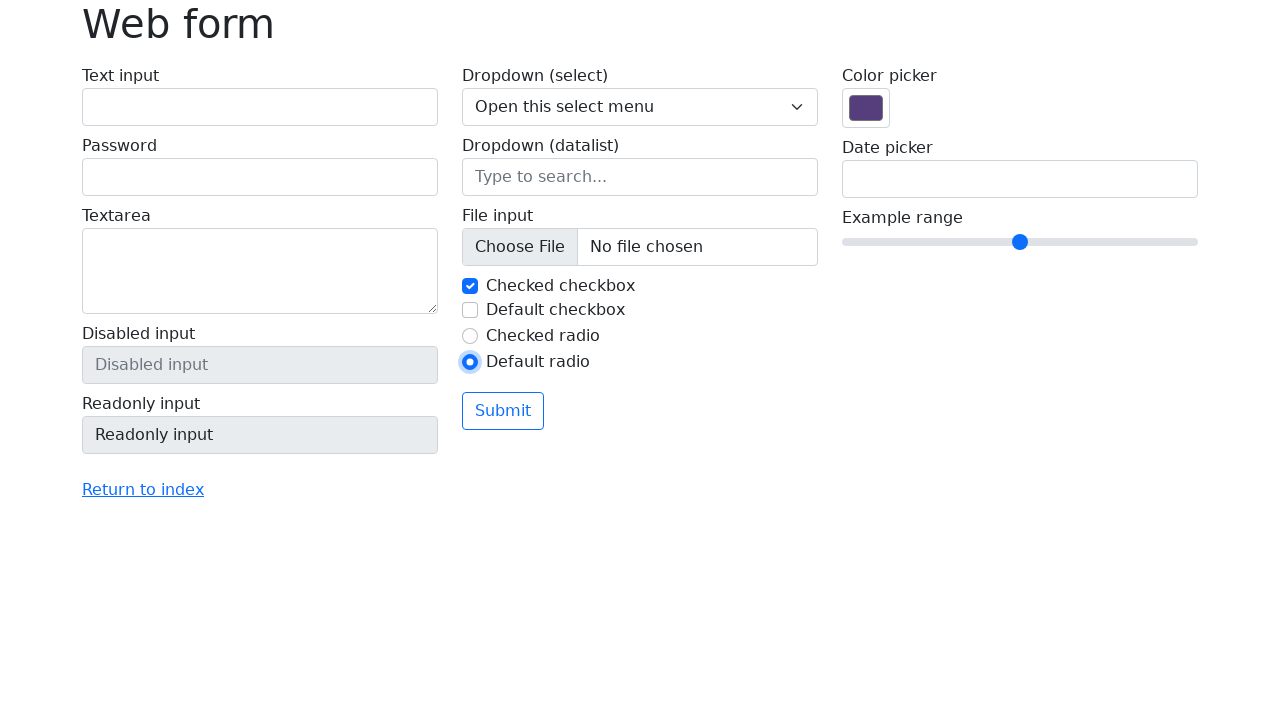